Tests checkbox functionality by clicking all checkboxes to select and deselect them, then specifically selects Option 3 checkbox

Starting URL: https://acctabootcamp.github.io/site/examples/actions

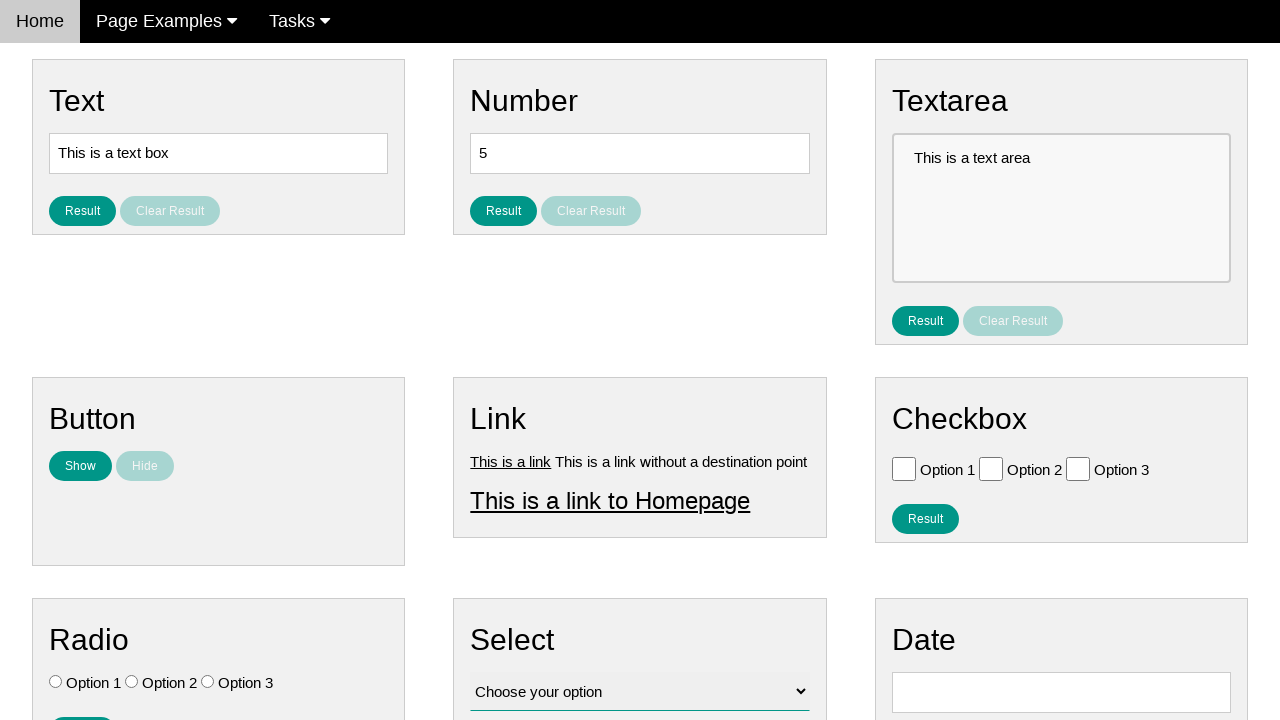

Navigated to checkbox actions page
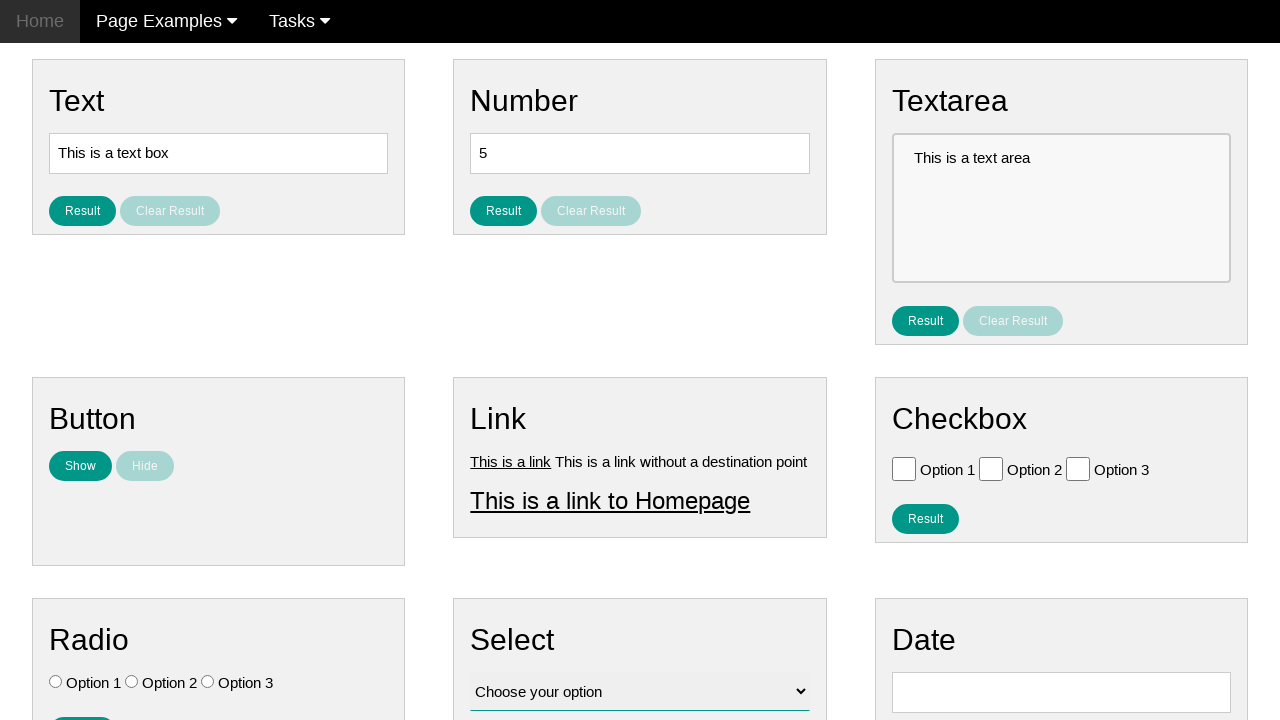

Located 3 checkboxes on the page
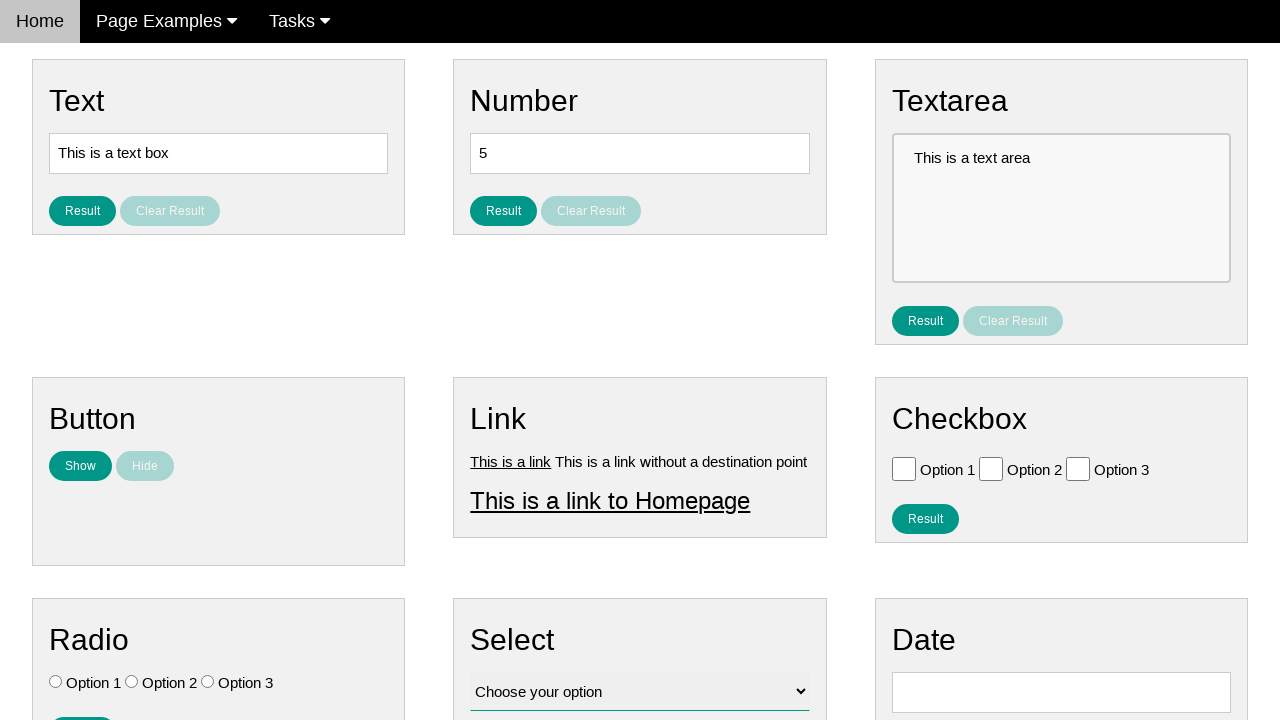

Selected checkbox 1 at (904, 468) on .w3-check[type='checkbox'] >> nth=0
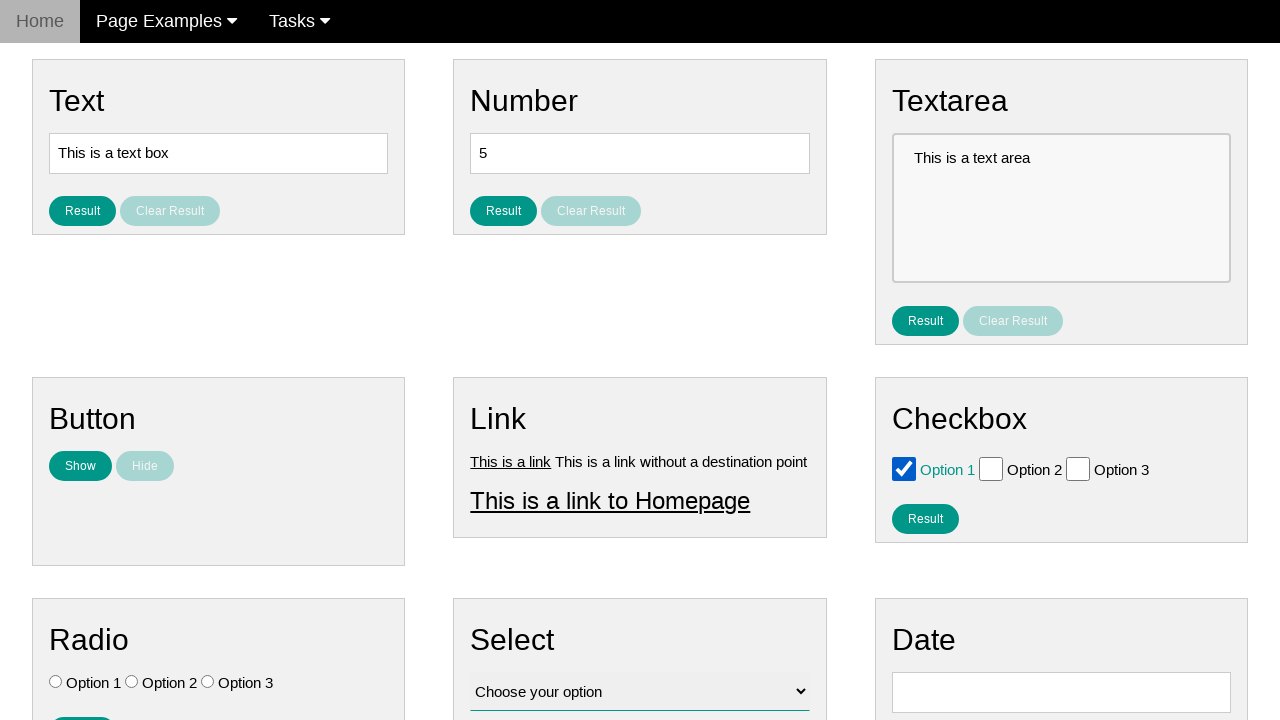

Deselected checkbox 1 at (904, 468) on .w3-check[type='checkbox'] >> nth=0
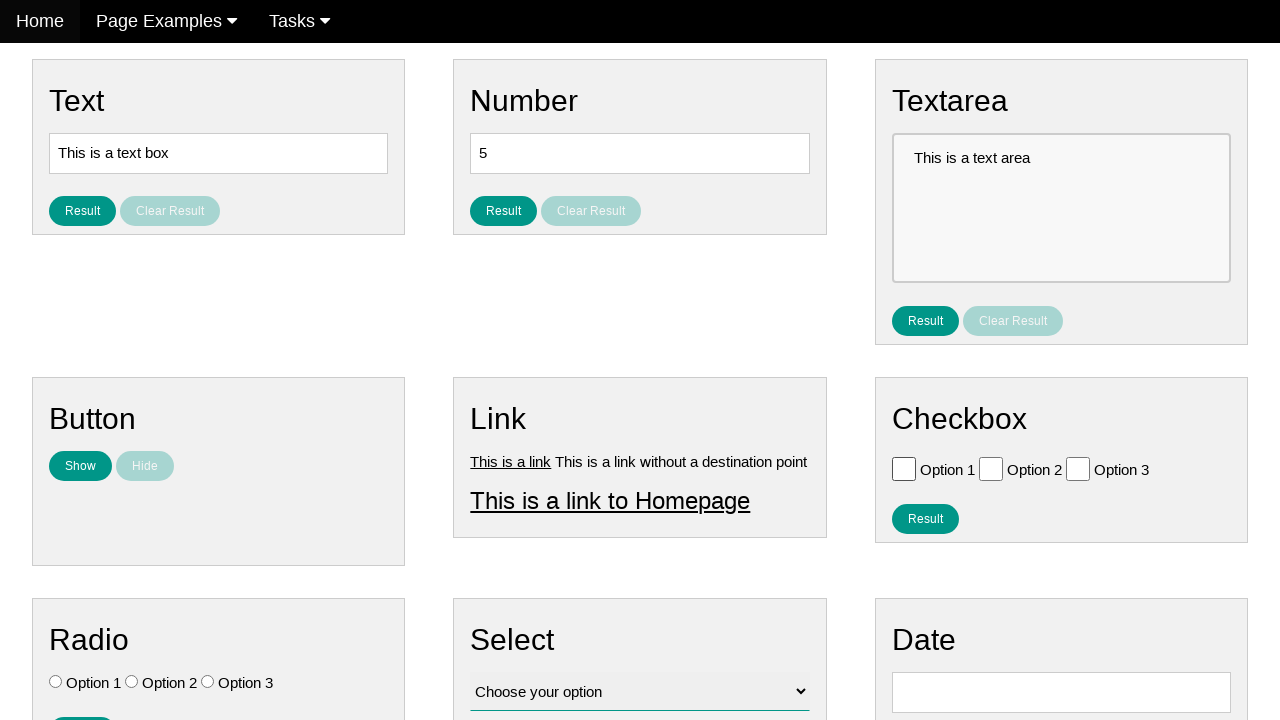

Selected checkbox 2 at (991, 468) on .w3-check[type='checkbox'] >> nth=1
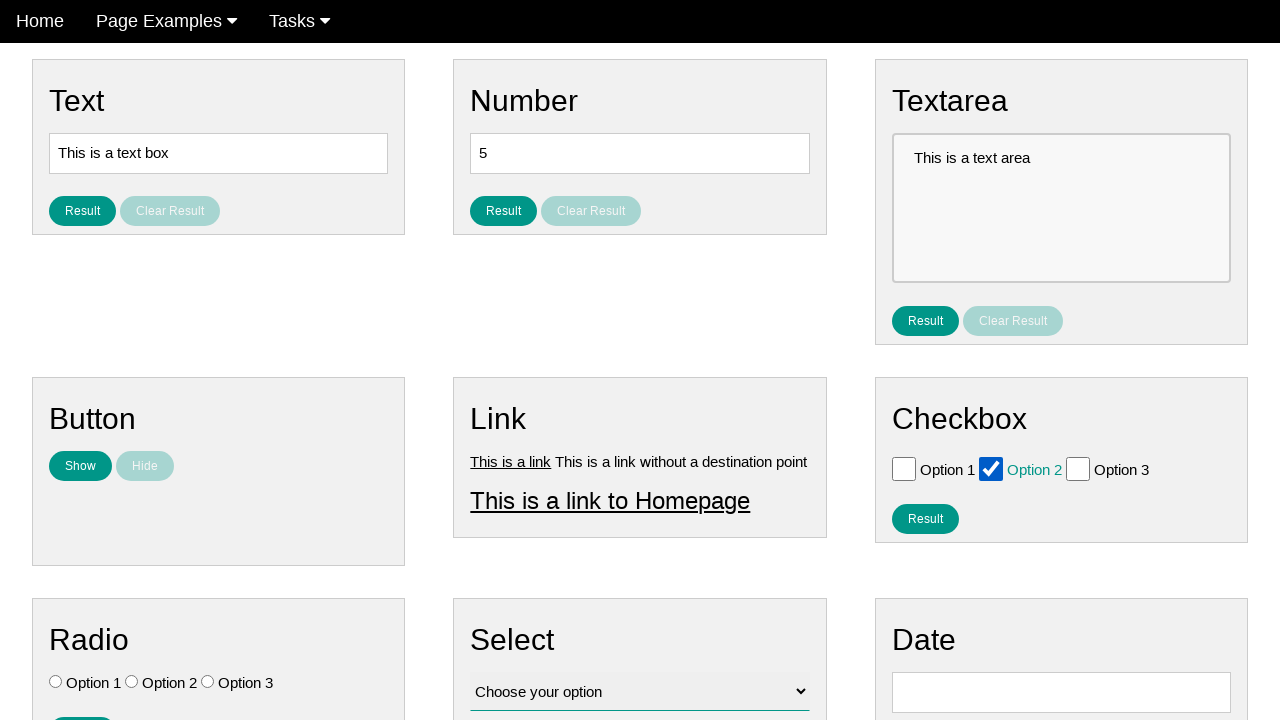

Deselected checkbox 2 at (991, 468) on .w3-check[type='checkbox'] >> nth=1
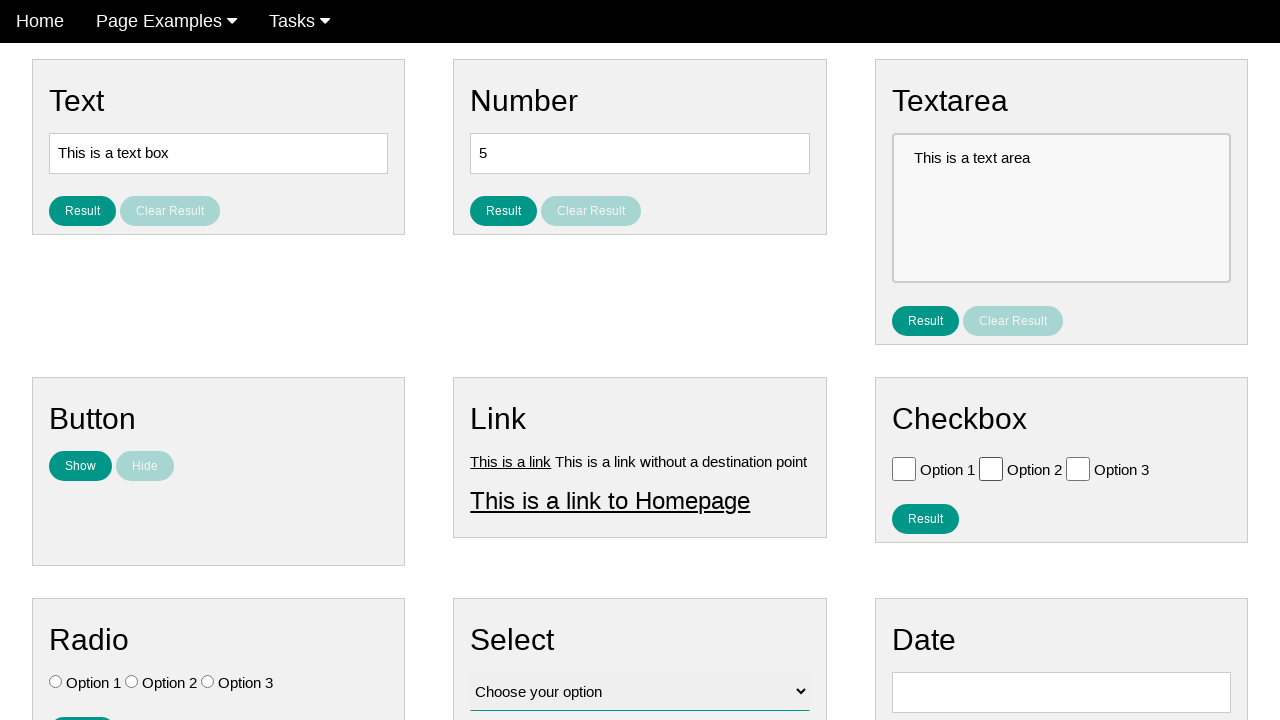

Selected checkbox 3 at (1078, 468) on .w3-check[type='checkbox'] >> nth=2
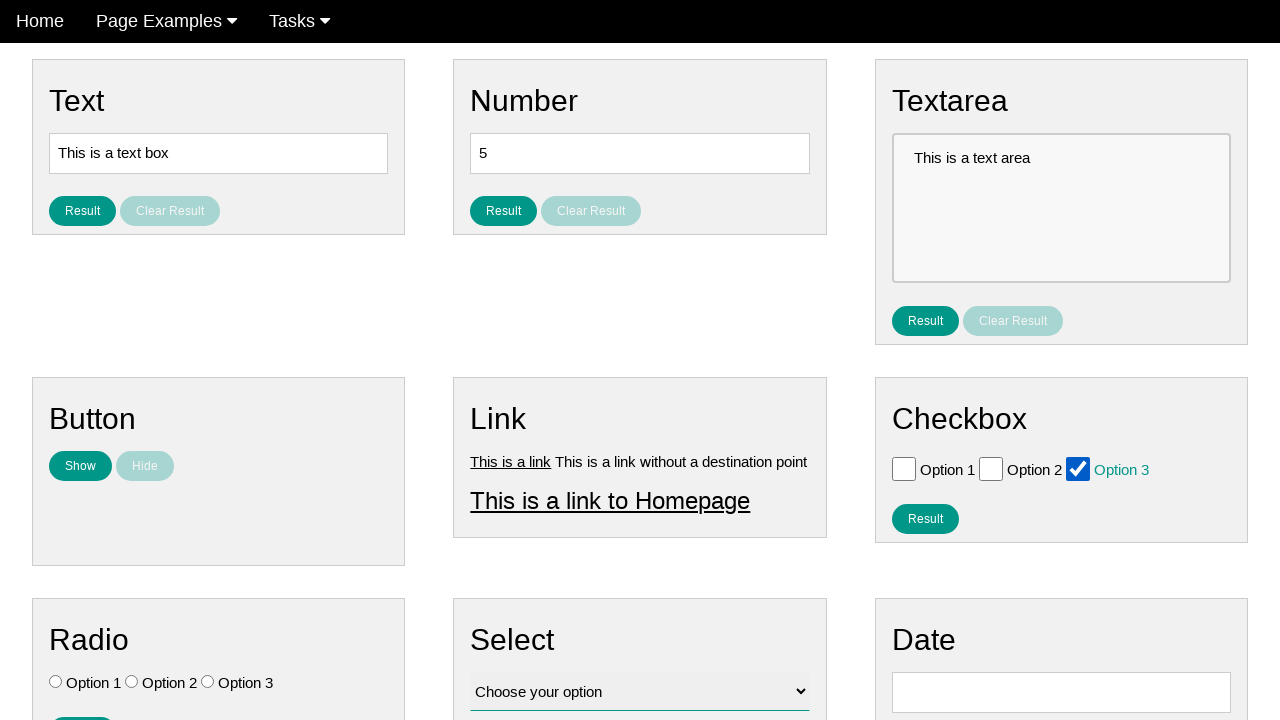

Deselected checkbox 3 at (1078, 468) on .w3-check[type='checkbox'] >> nth=2
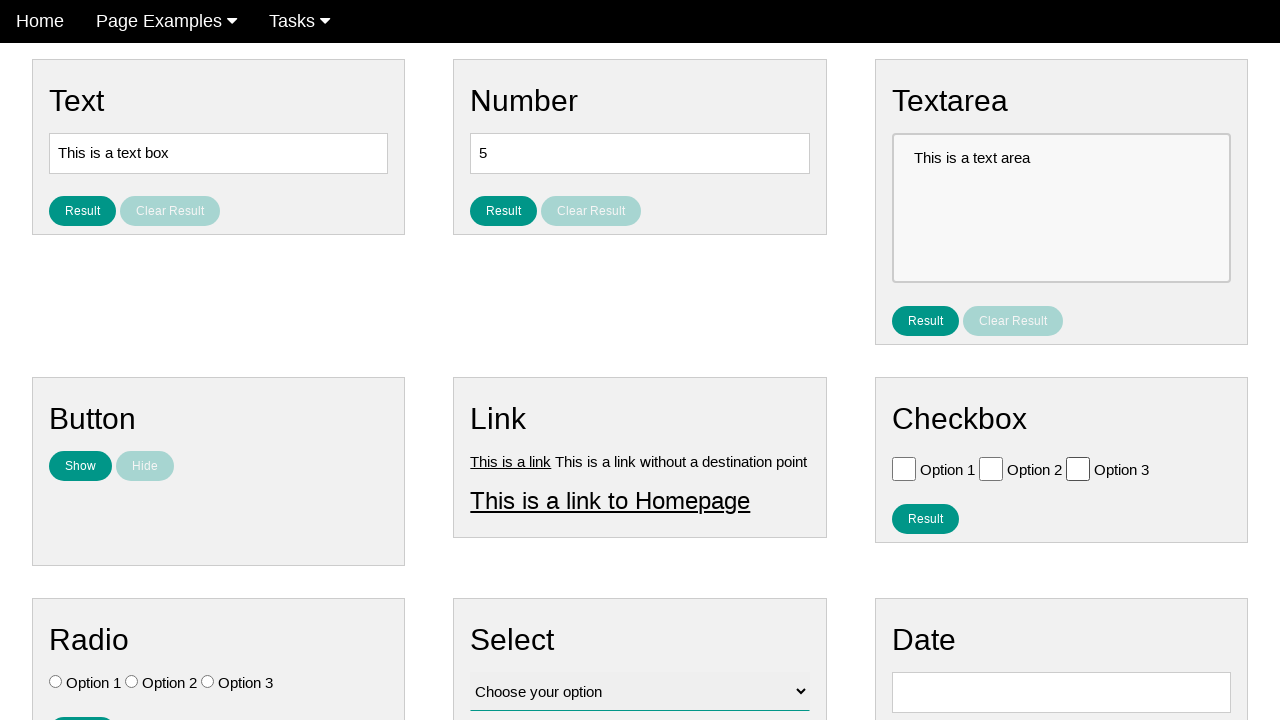

Selected Option 3 checkbox at (1078, 468) on .w3-check[value='Option 3'][type='checkbox']
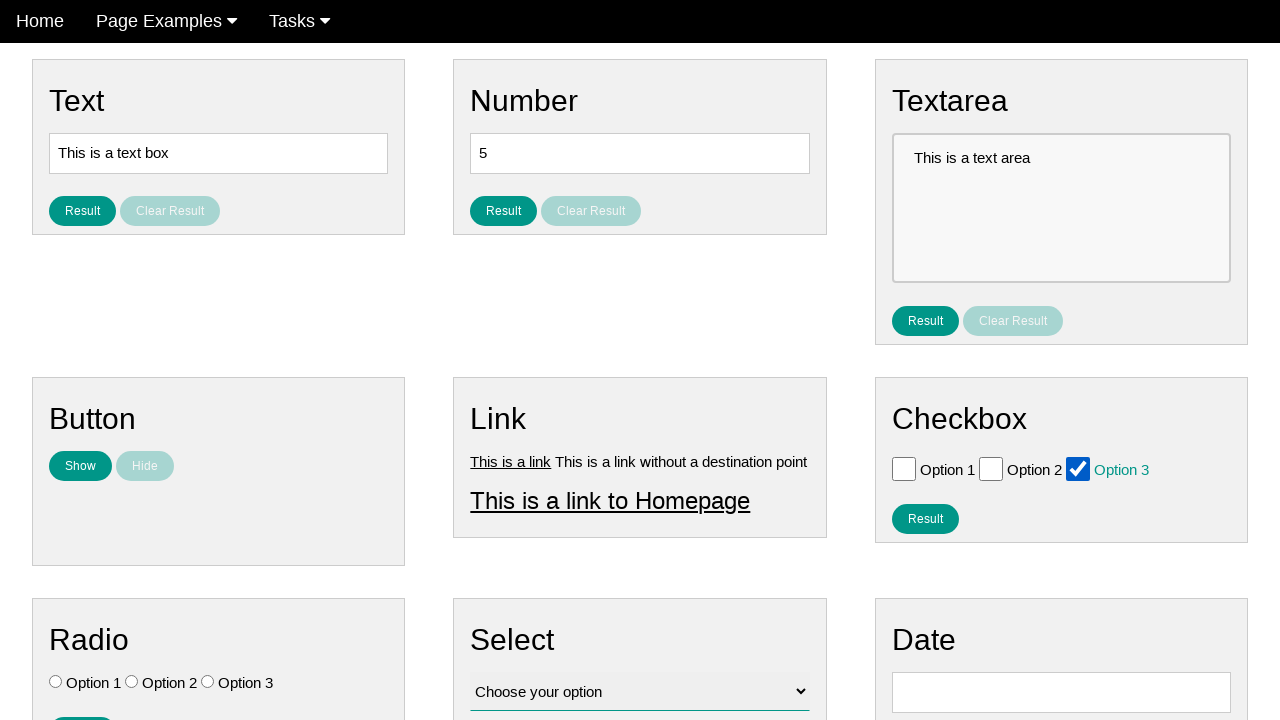

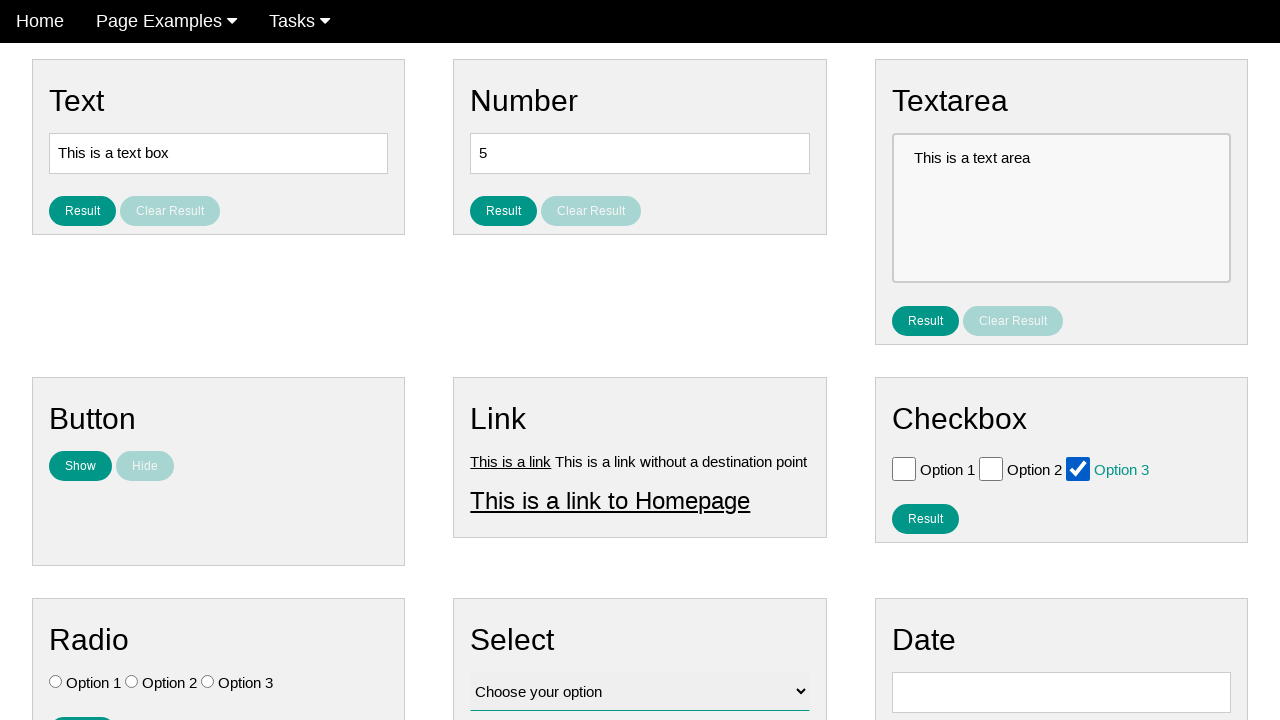